Tests dynamic controls on a webpage by clicking checkboxes and buttons that trigger dynamic content changes, then verifying the message text that appears

Starting URL: https://the-internet.herokuapp.com/

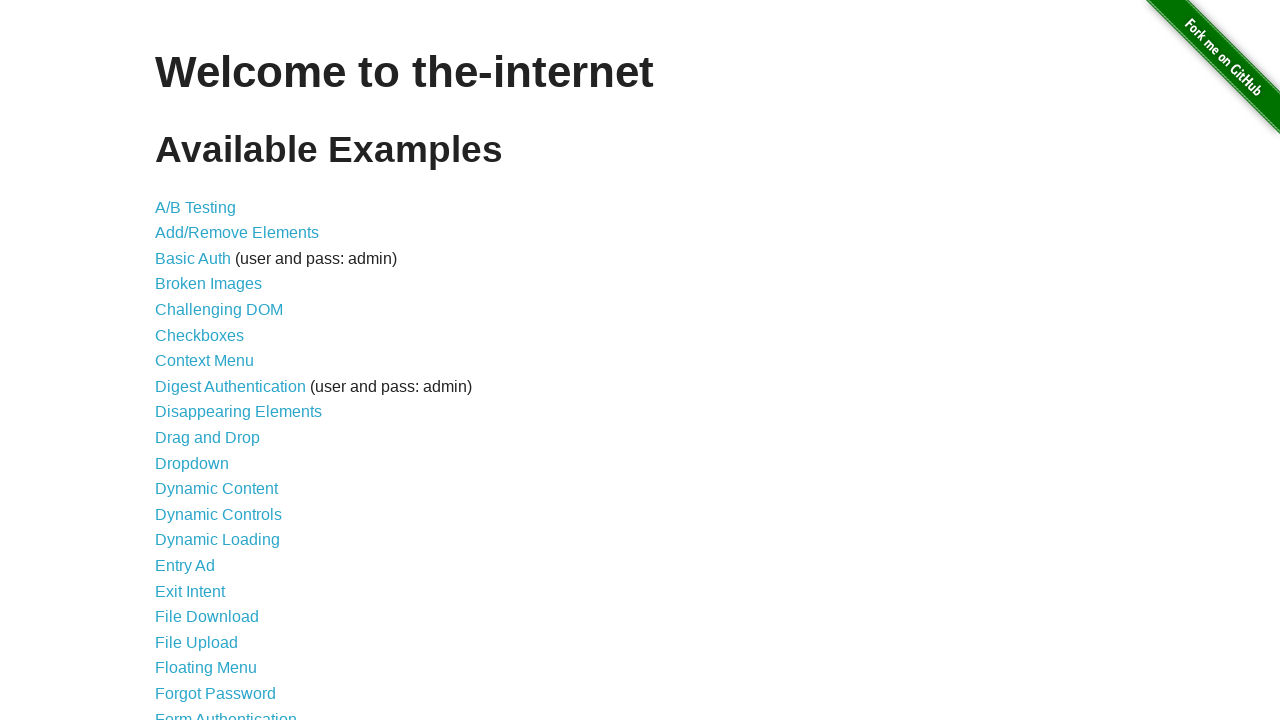

Clicked Dynamic Controls link at (218, 514) on a:text('Dynamic Controls')
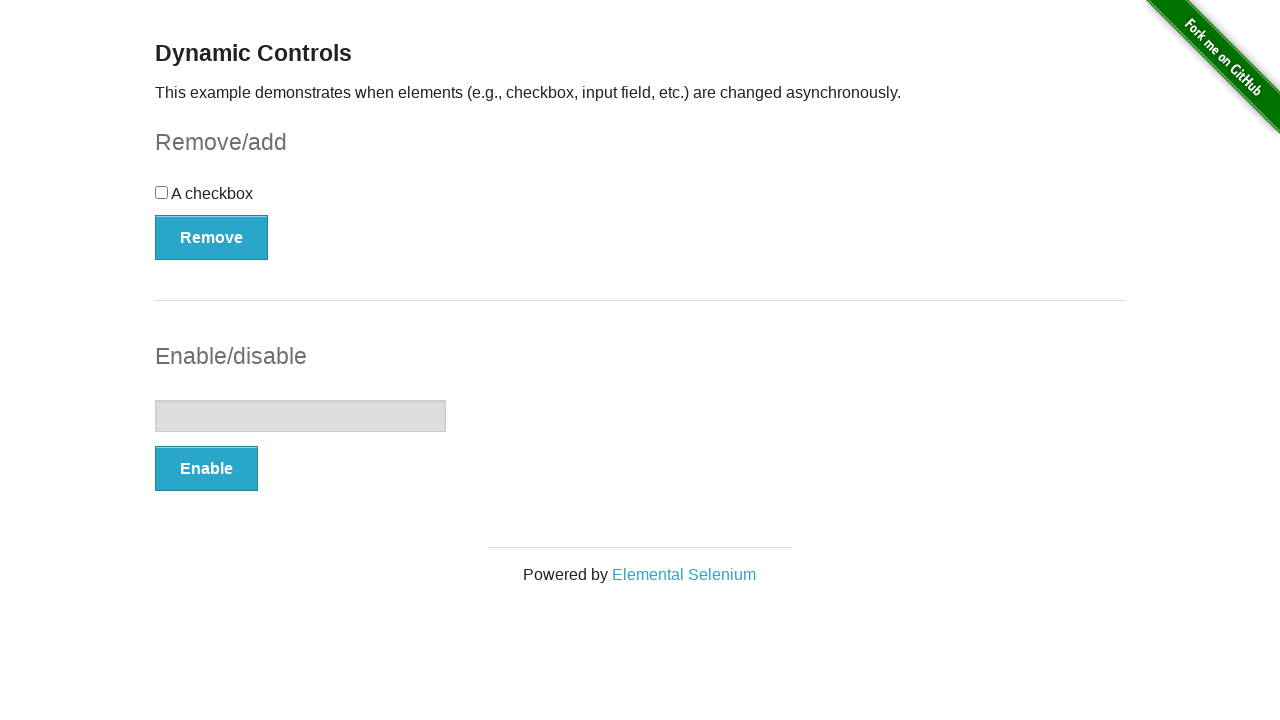

Clicked the checkbox at (640, 200) on div#checkbox
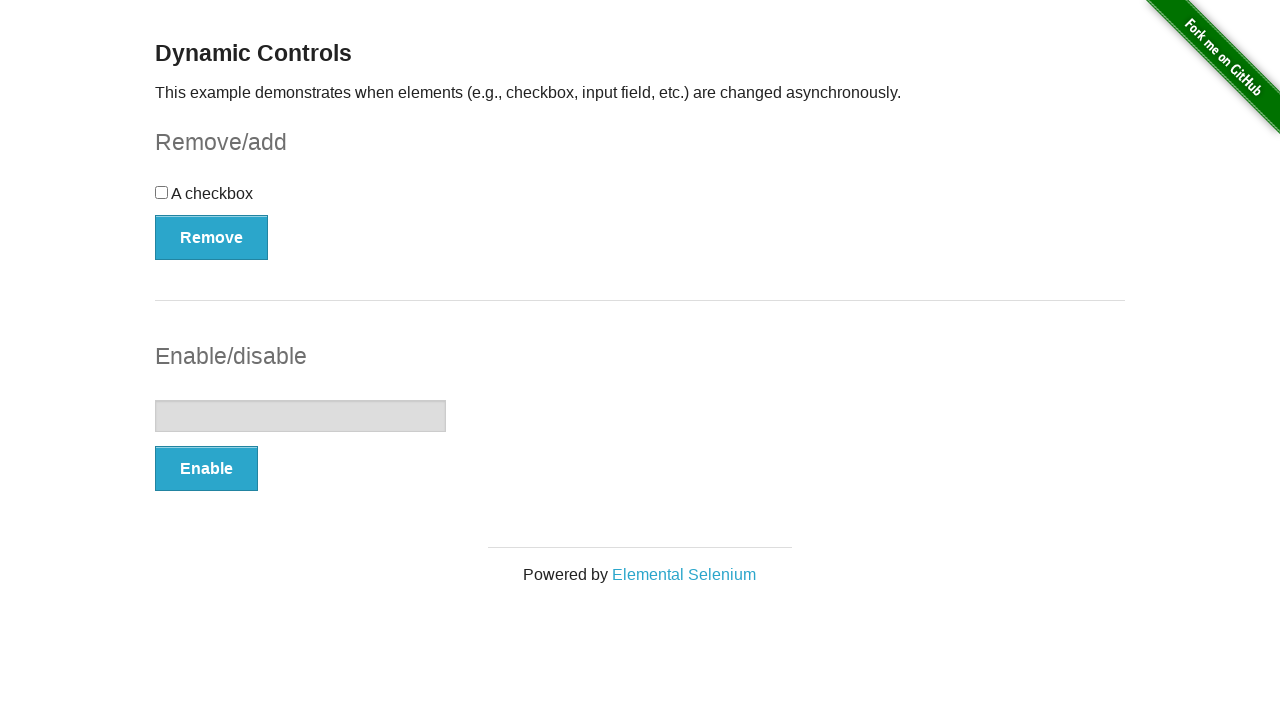

Clicked Remove/Add button to remove checkbox at (212, 237) on button[onclick='swapCheckbox()']
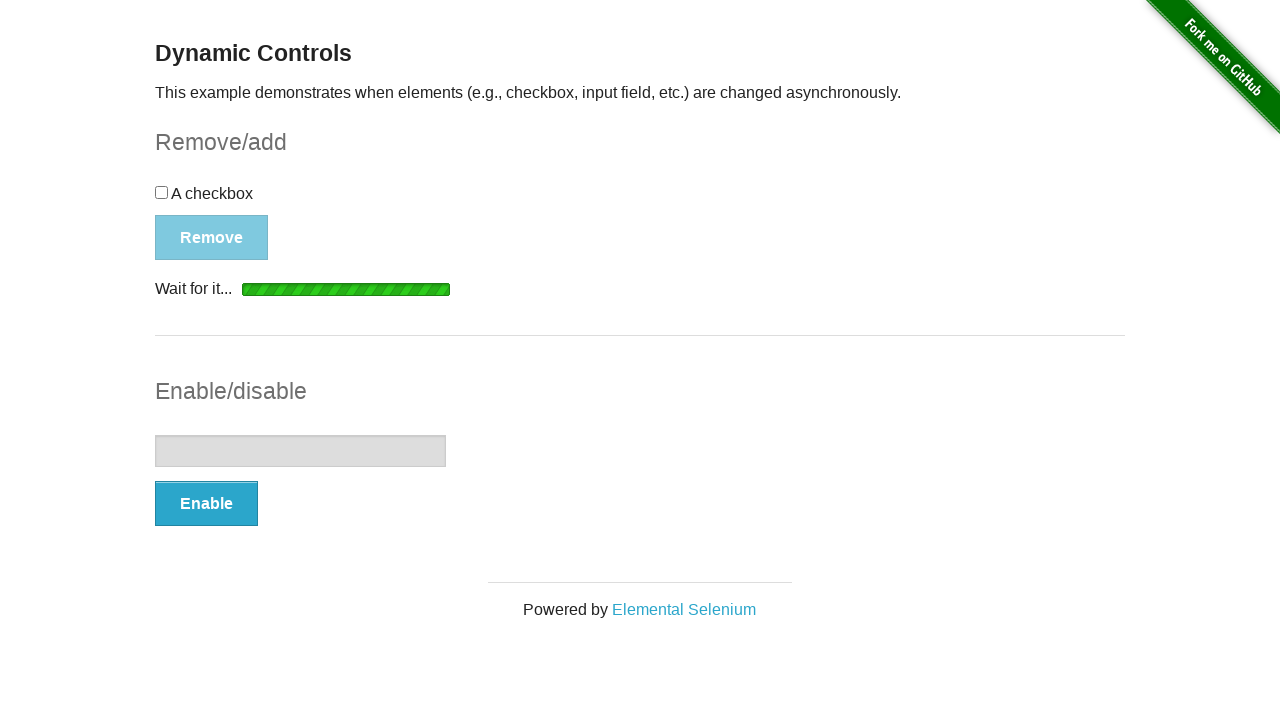

Waited for message element to appear after checkbox removal
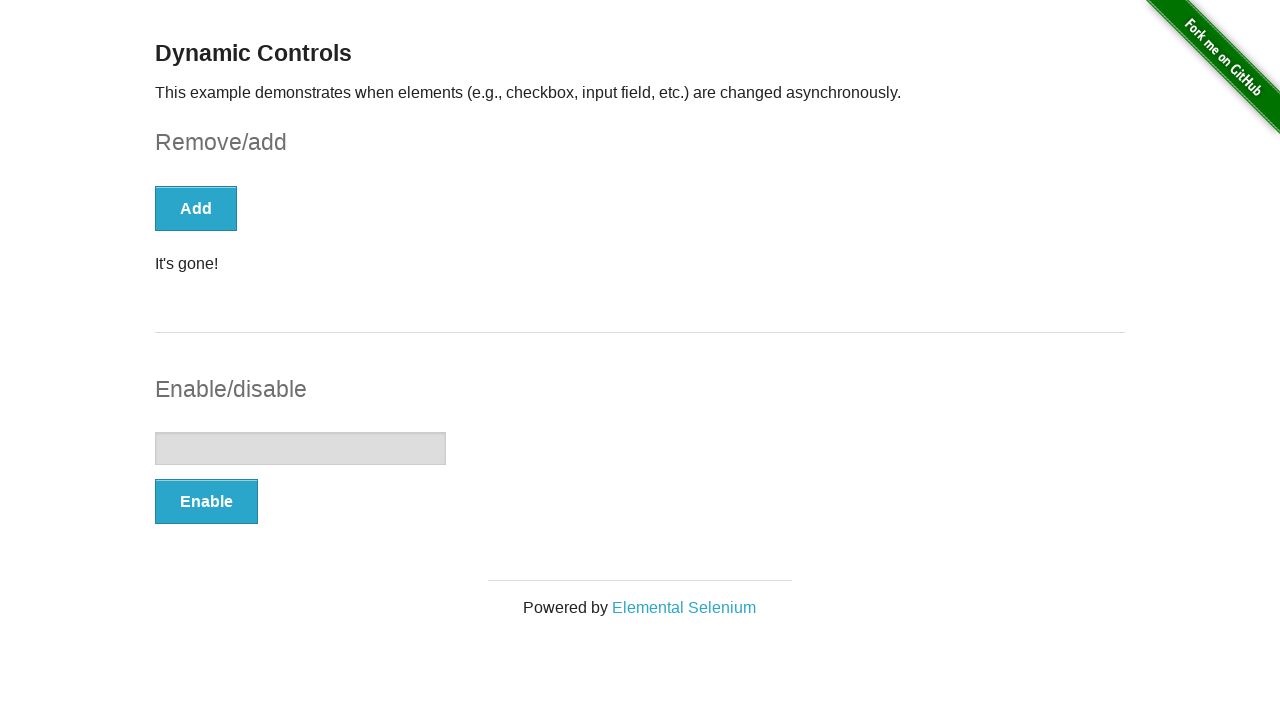

Retrieved message text: 'It's gone!'
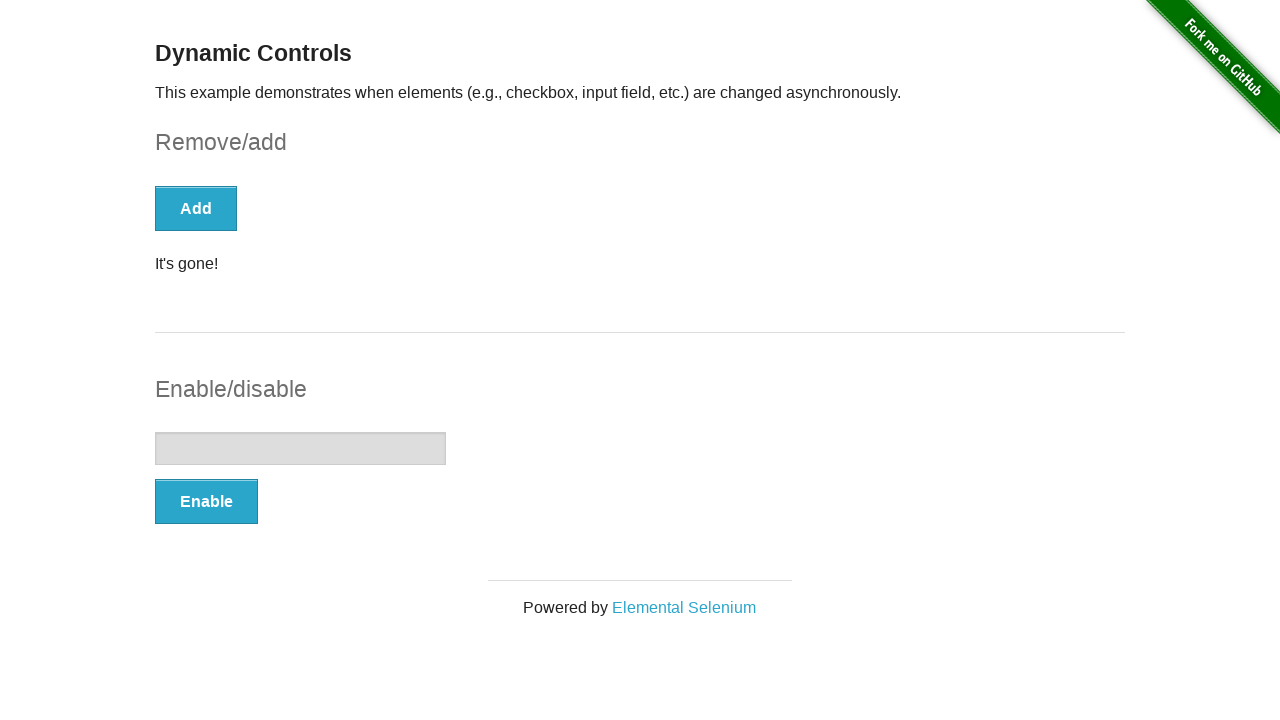

Printed message text: 'It's gone!'
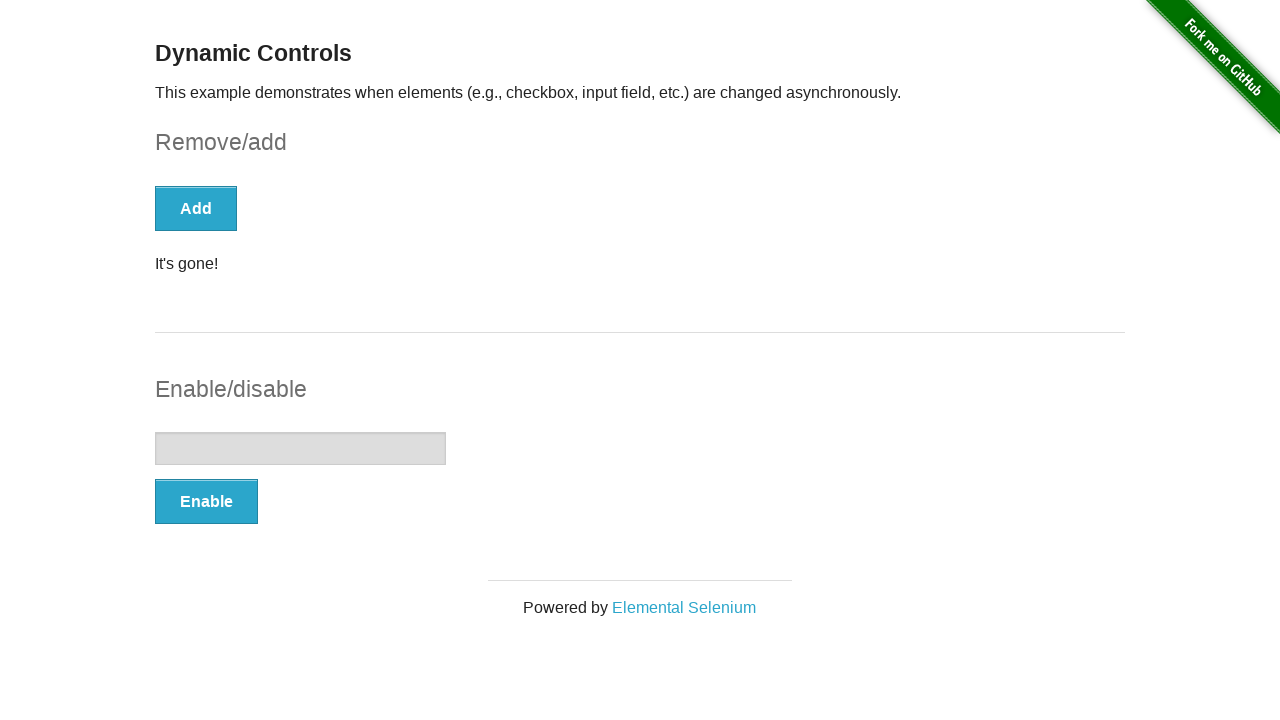

Clicked Remove/Add button again to add checkbox back at (196, 208) on button[onclick='swapCheckbox()']
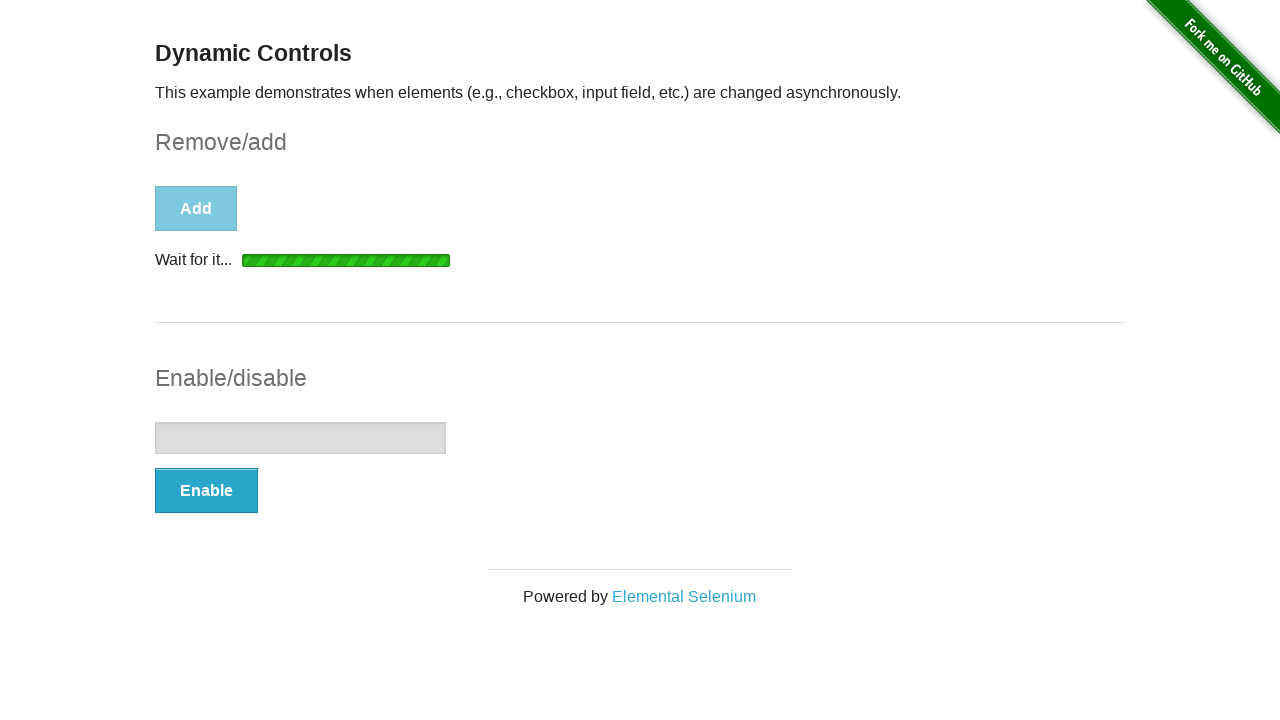

Waited for message element to appear after checkbox restoration
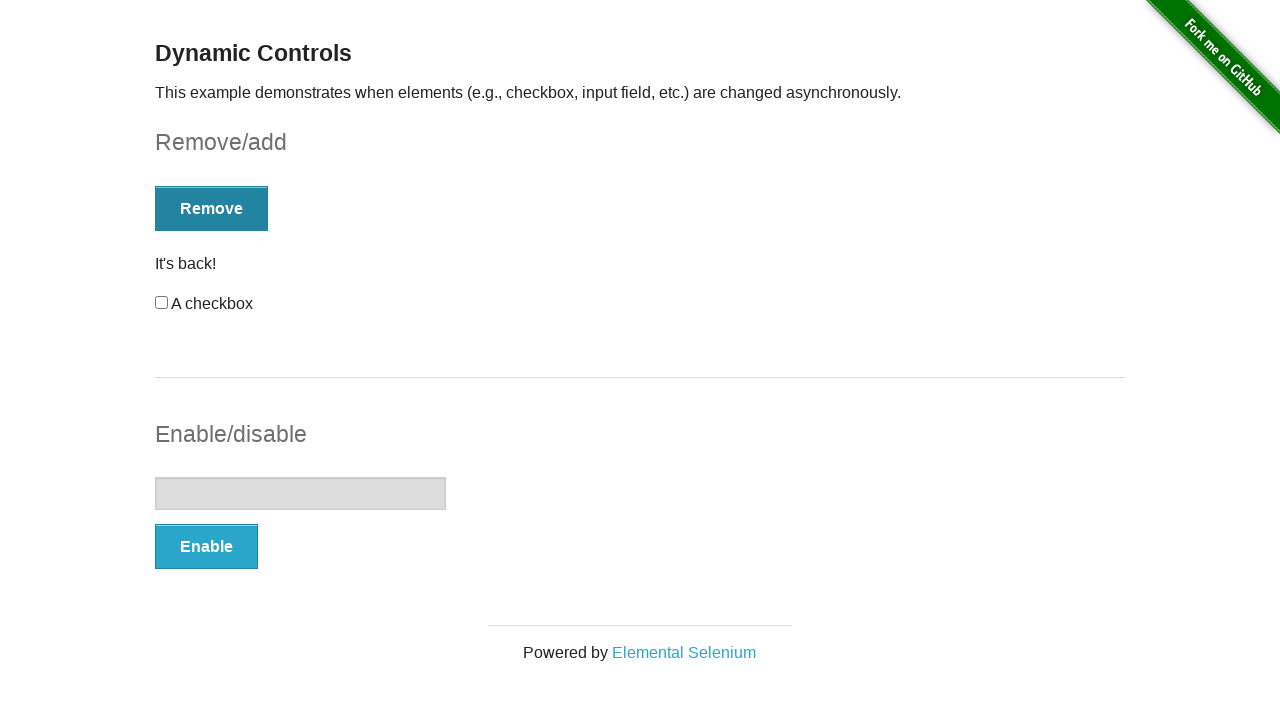

Retrieved restored message text: 'It's back!'
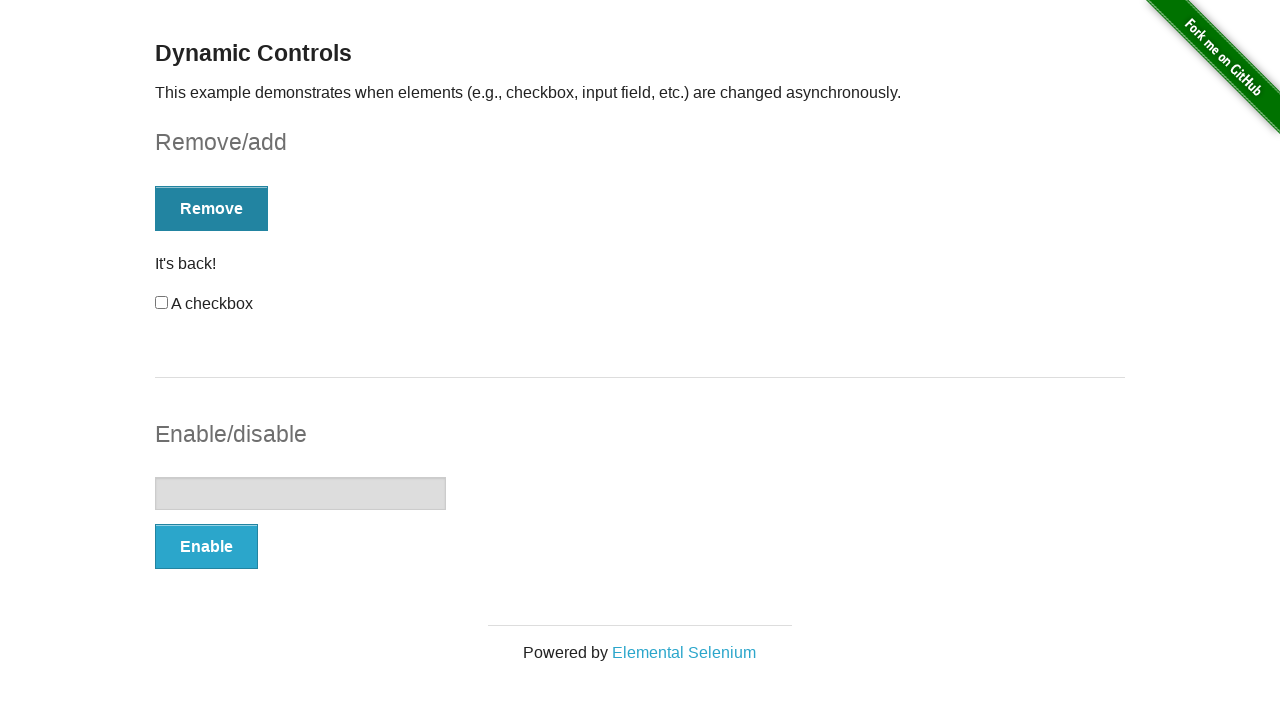

Printed restored message text: 'It's back!'
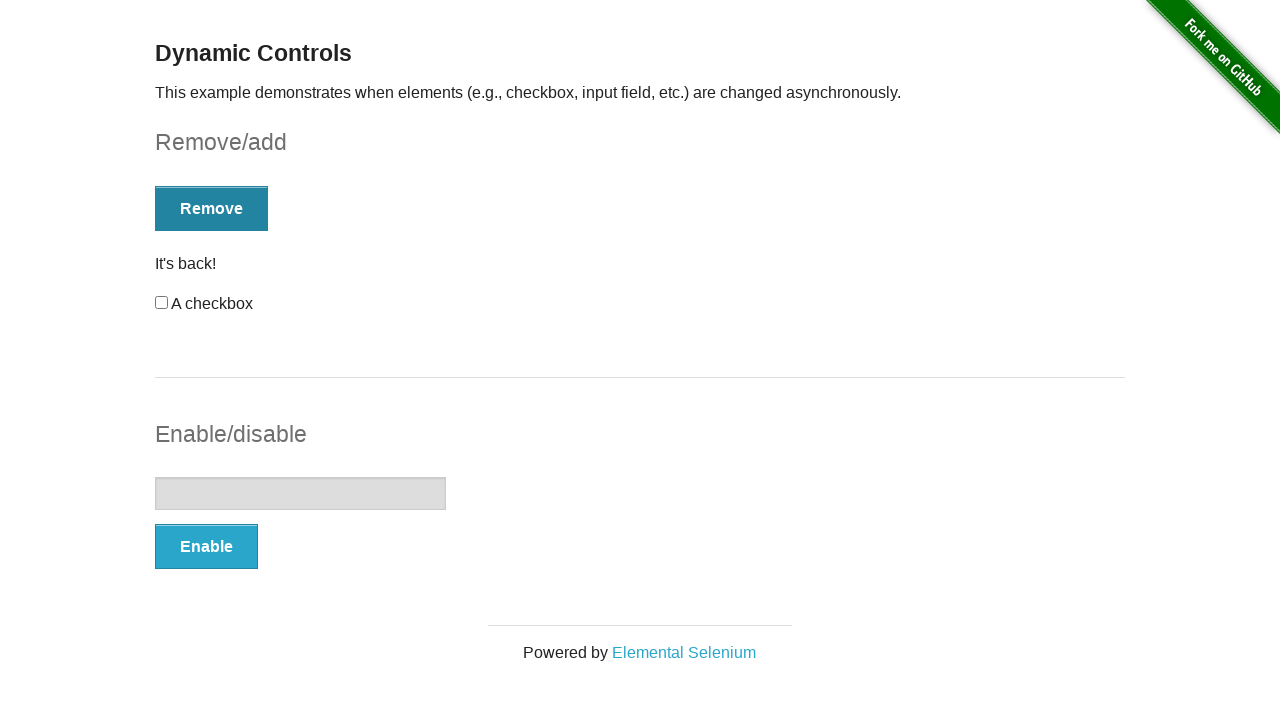

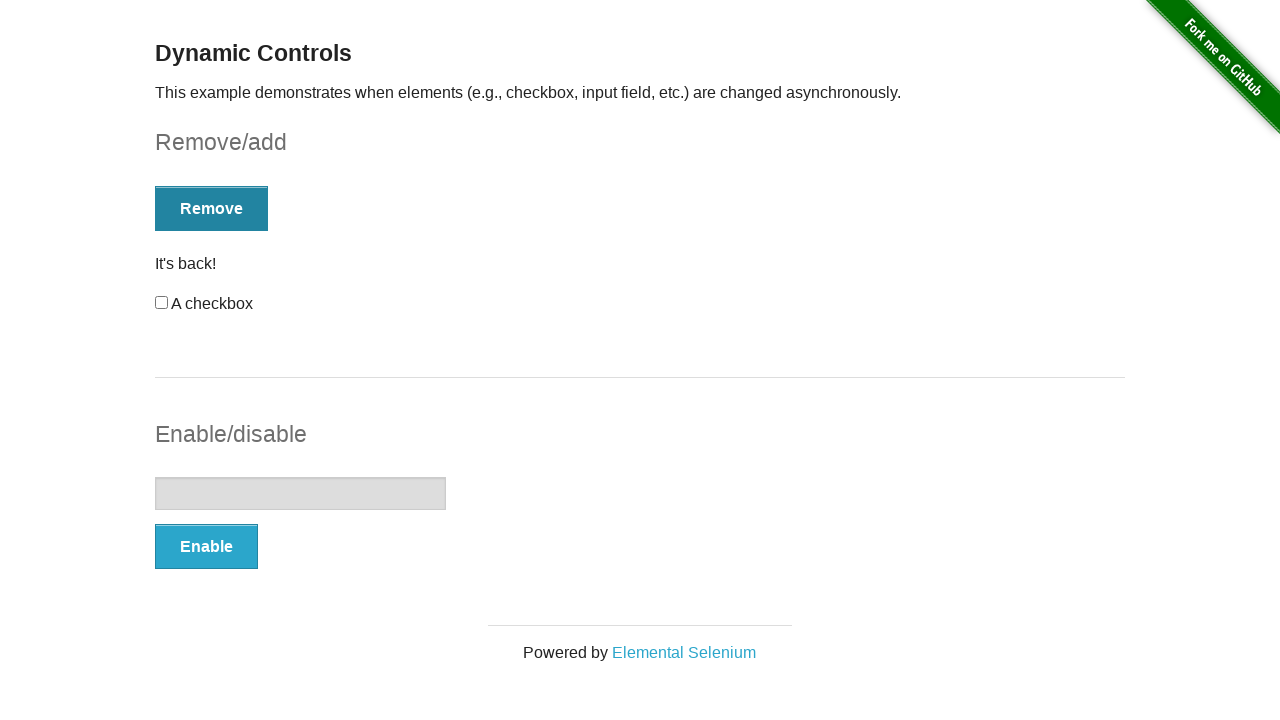